Tests auto-suggestive dropdown functionality by typing a partial search term, waiting for suggestions to appear, and selecting a specific option from the dropdown list.

Starting URL: https://rahulshettyacademy.com/dropdownsPractise/

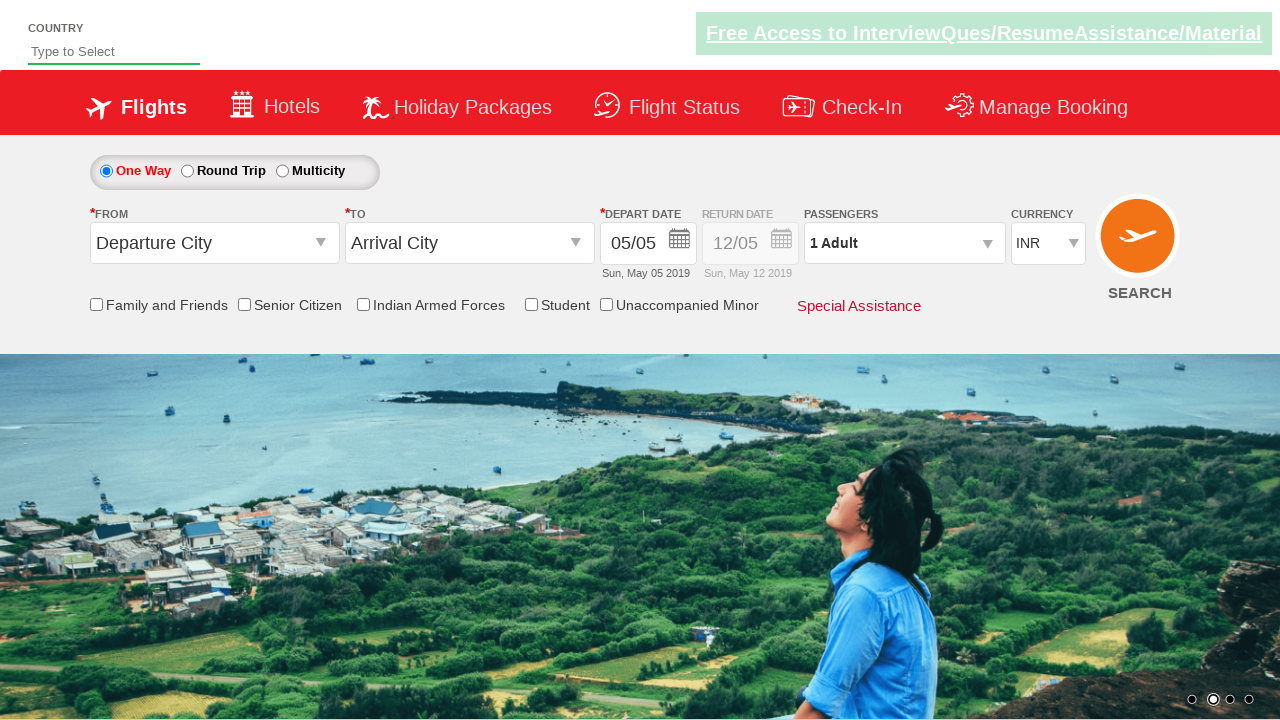

Typed 'mal' into autosuggest input field on input#autosuggest
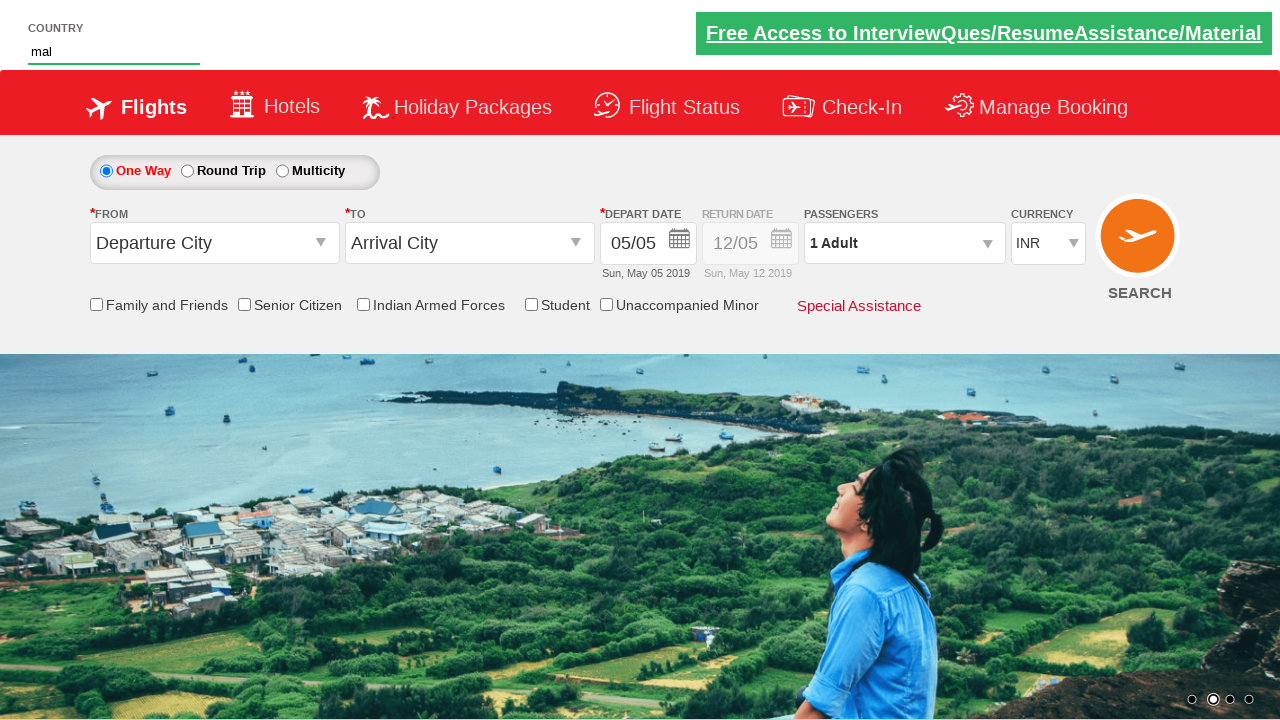

Auto-suggest dropdown options appeared
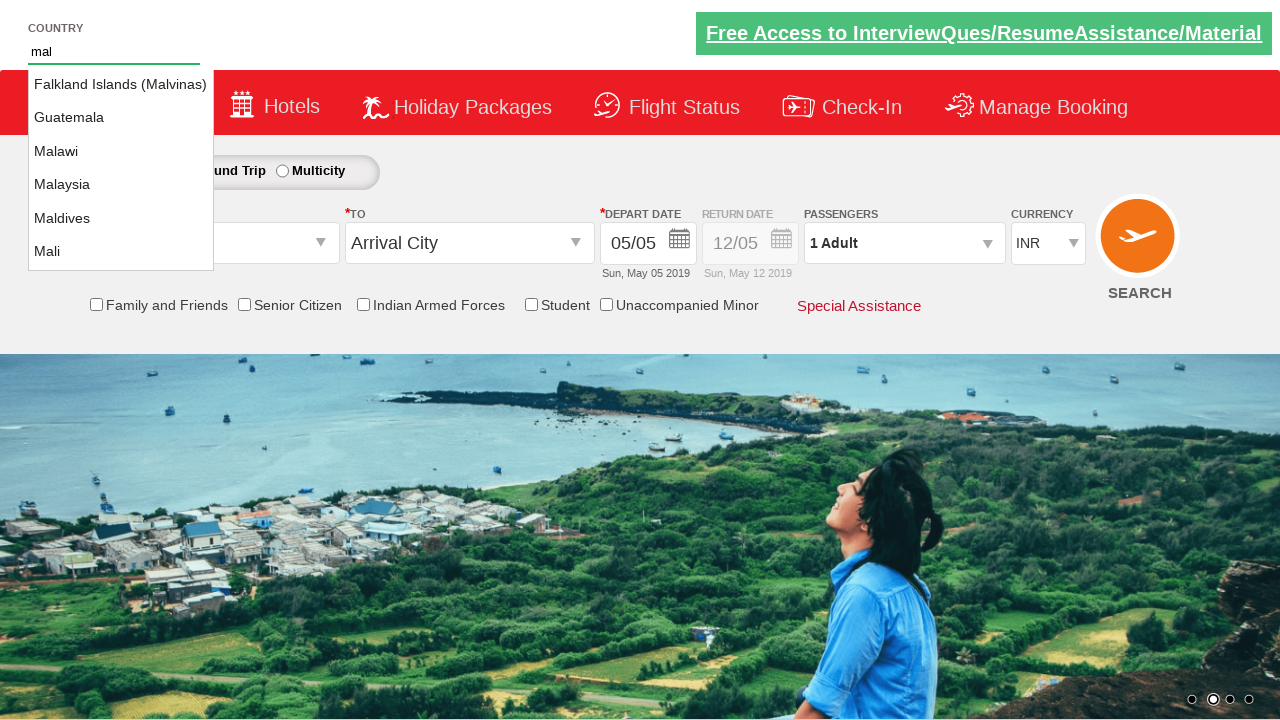

Located all suggestion items from dropdown
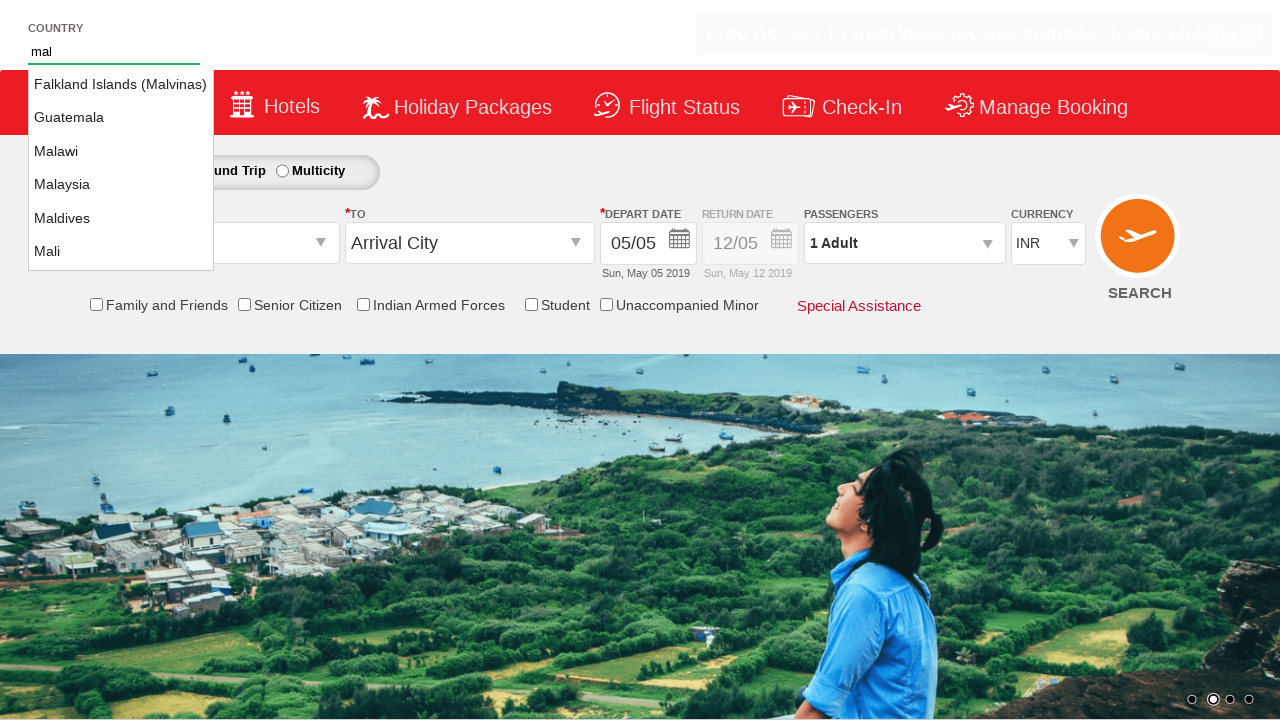

Found 8 suggestion items in dropdown
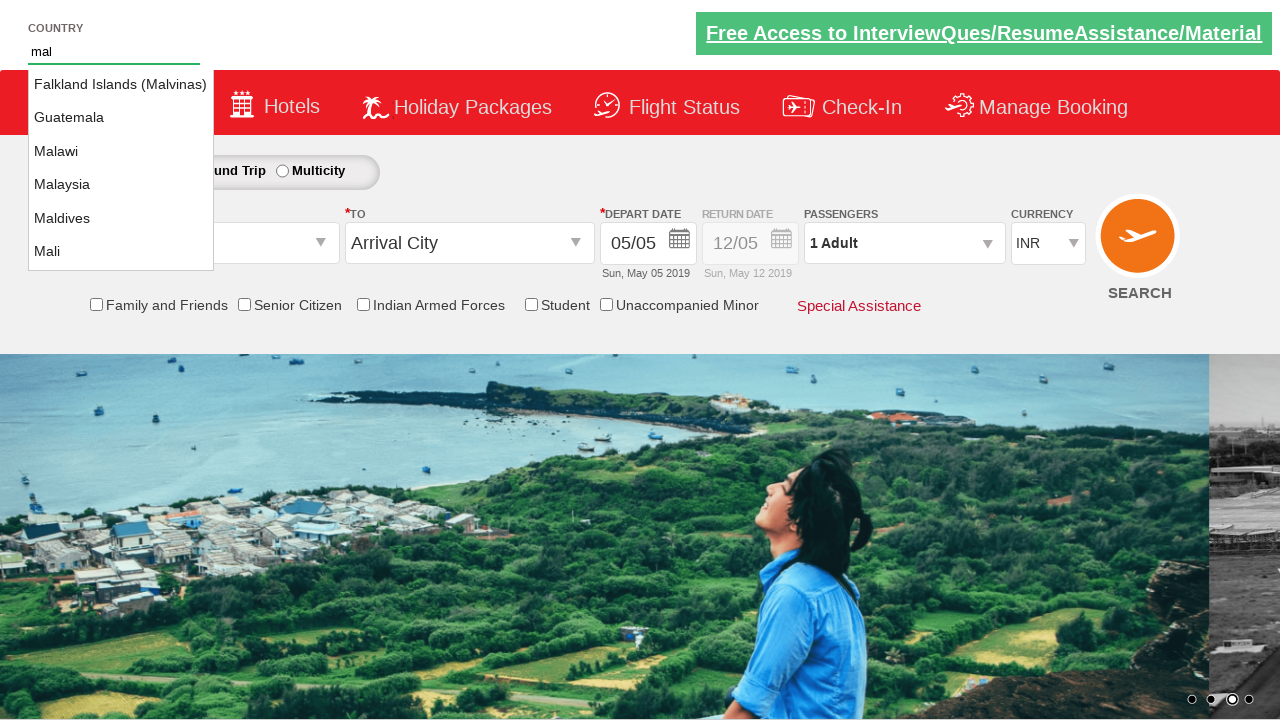

Selected 'somalia' option from dropdown suggestions at (121, 251) on li.ui-menu-item a >> nth=7
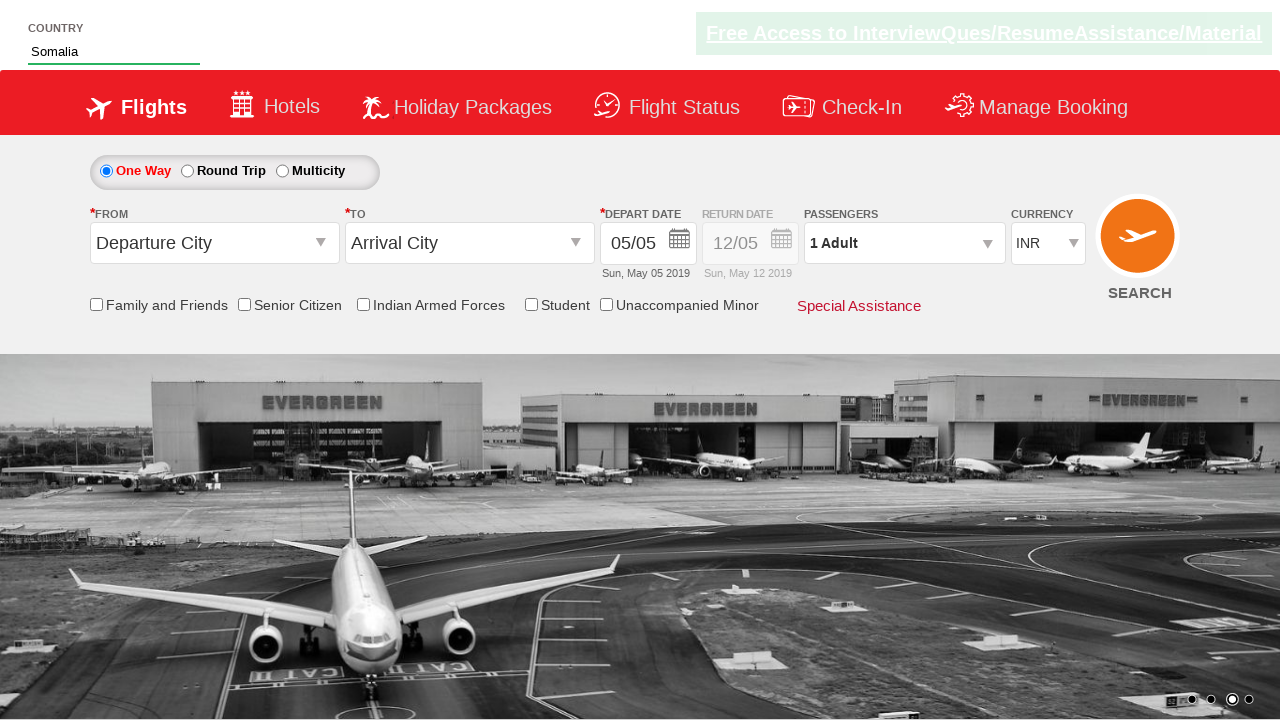

Waited 500ms to confirm selection
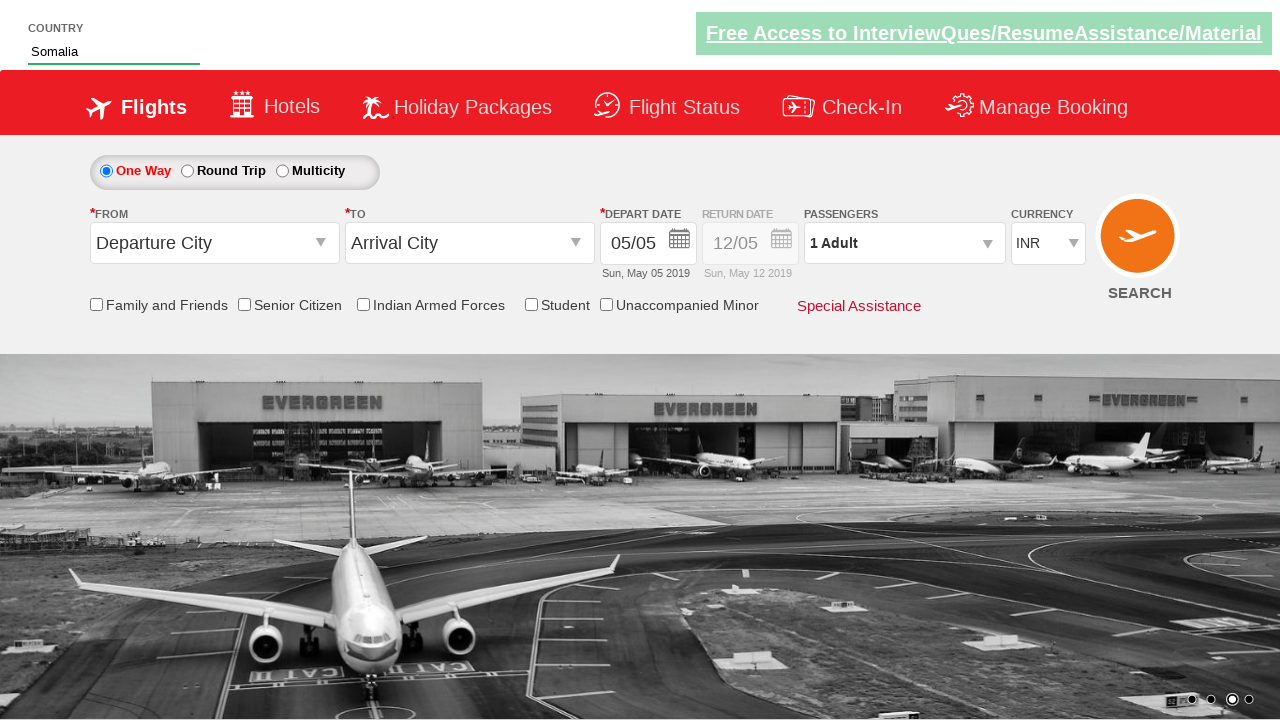

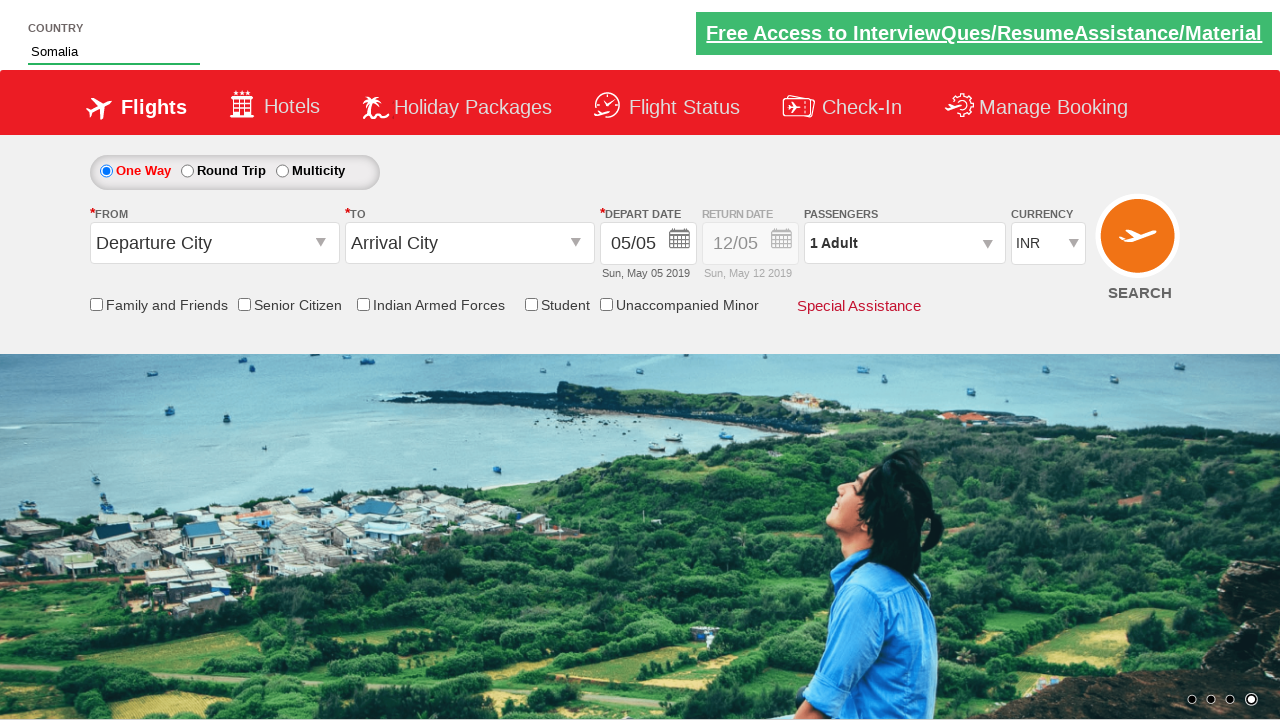